Tests that the todo counter displays the correct number of items as they are added

Starting URL: https://demo.playwright.dev/todomvc

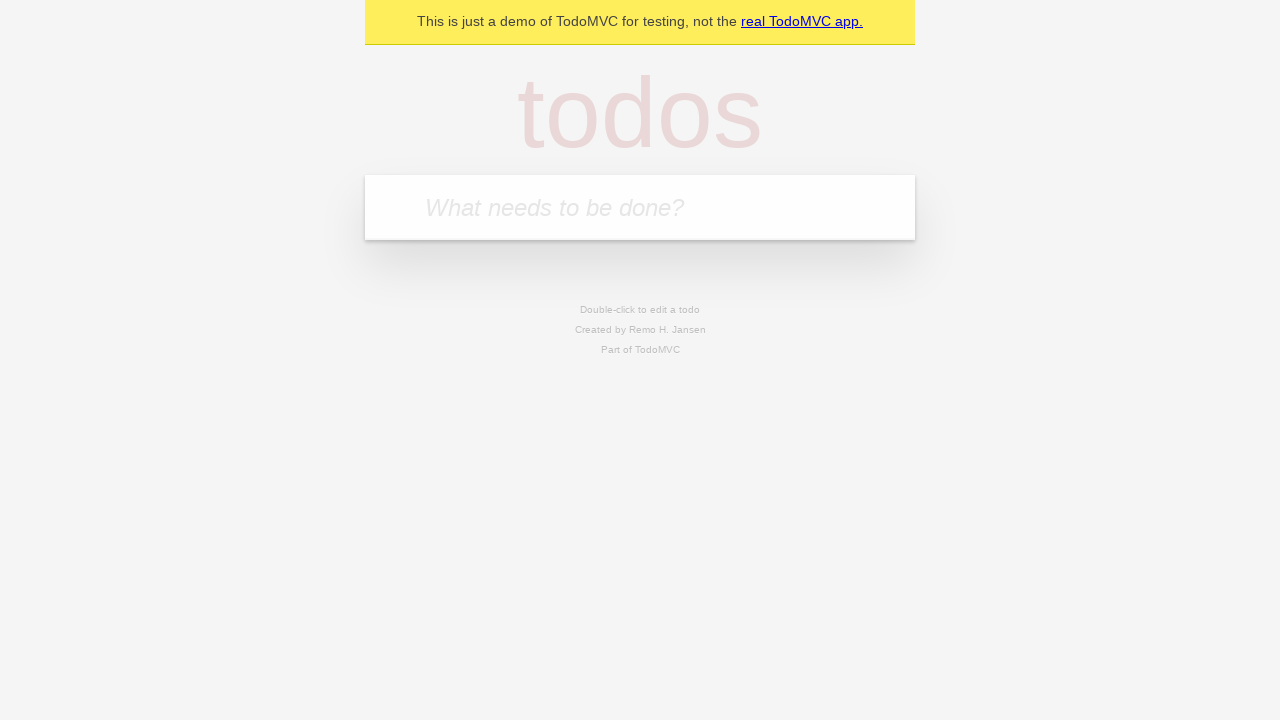

Filled todo input with 'buy some cheese' on internal:attr=[placeholder="What needs to be done?"i]
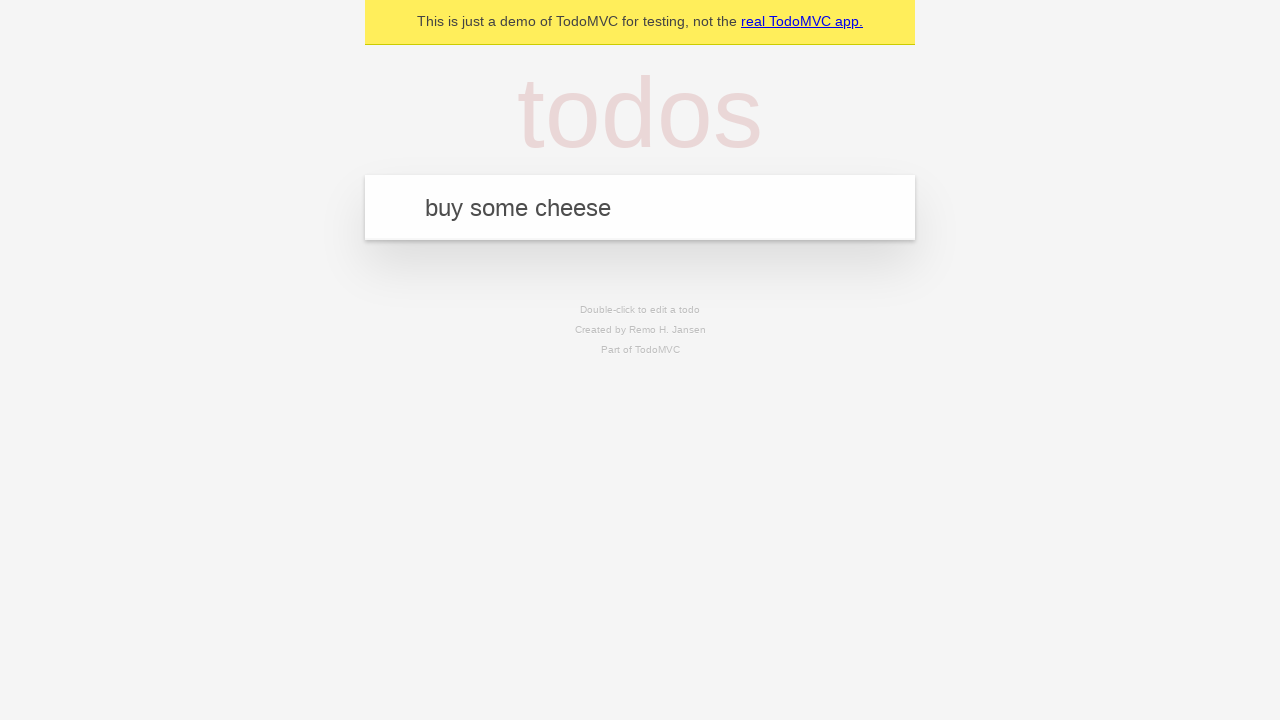

Pressed Enter to add first todo item on internal:attr=[placeholder="What needs to be done?"i]
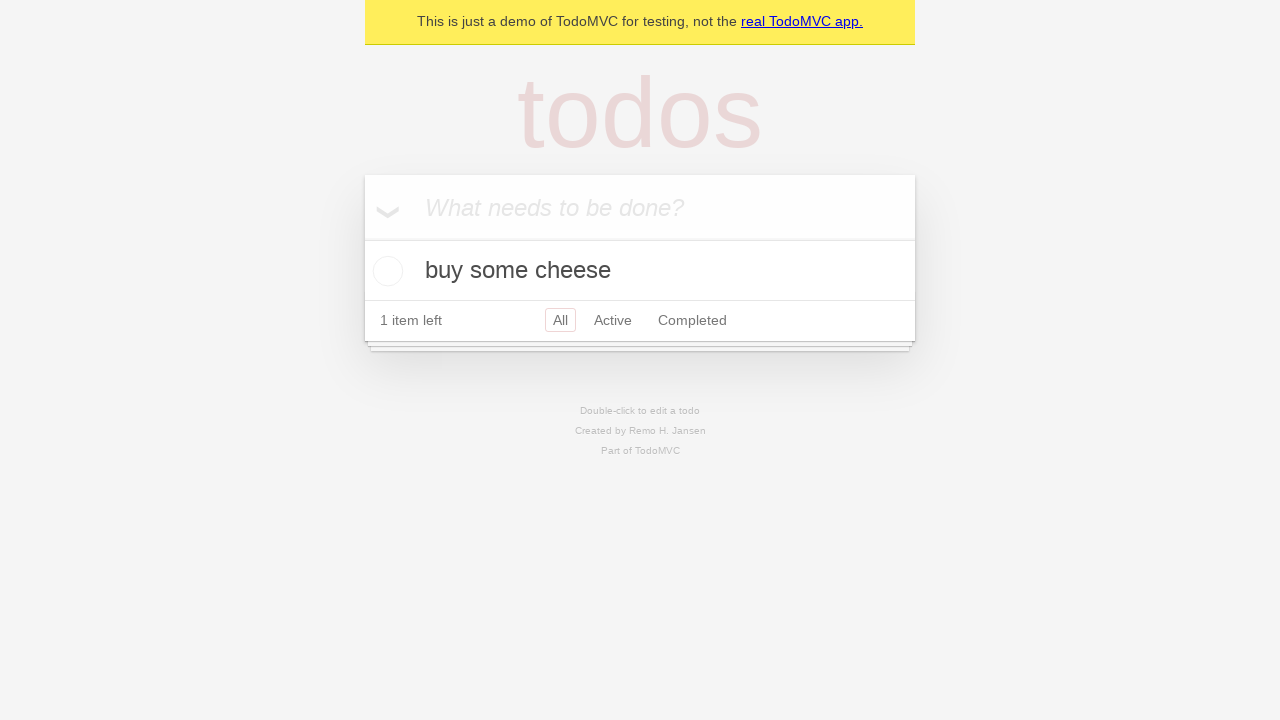

Todo counter element loaded showing 1 item
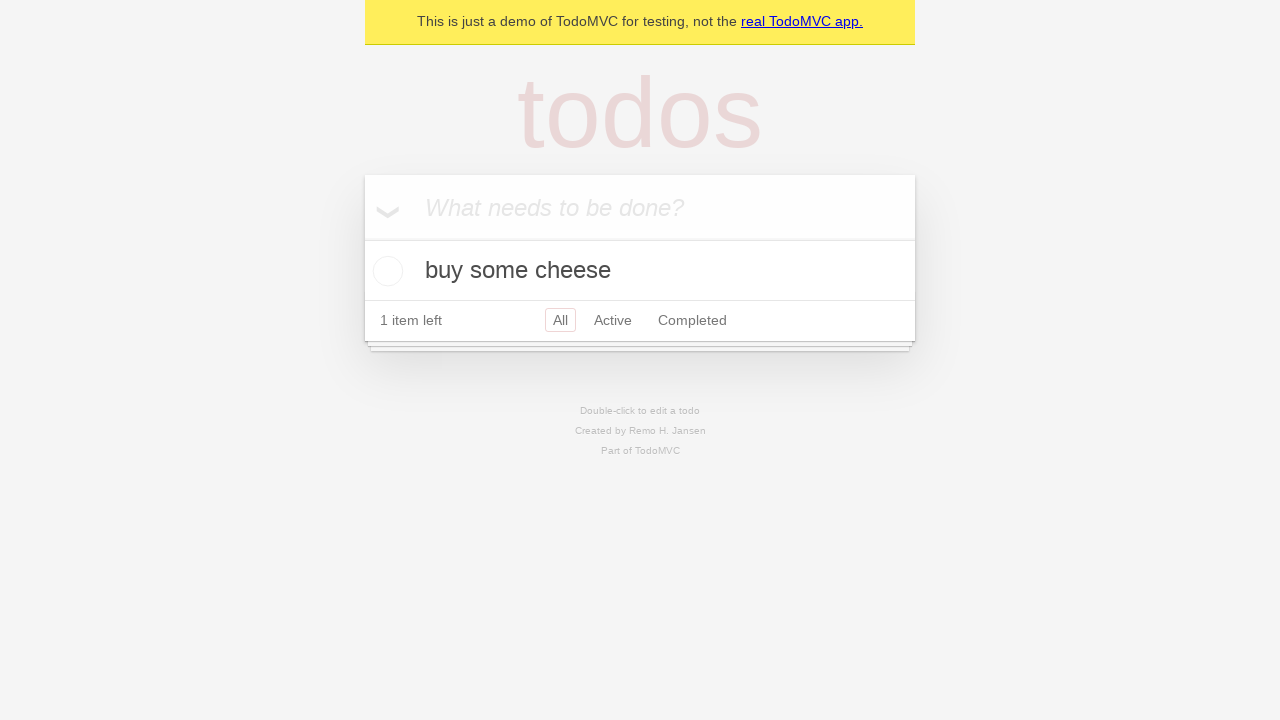

Filled todo input with 'feed the cat' on internal:attr=[placeholder="What needs to be done?"i]
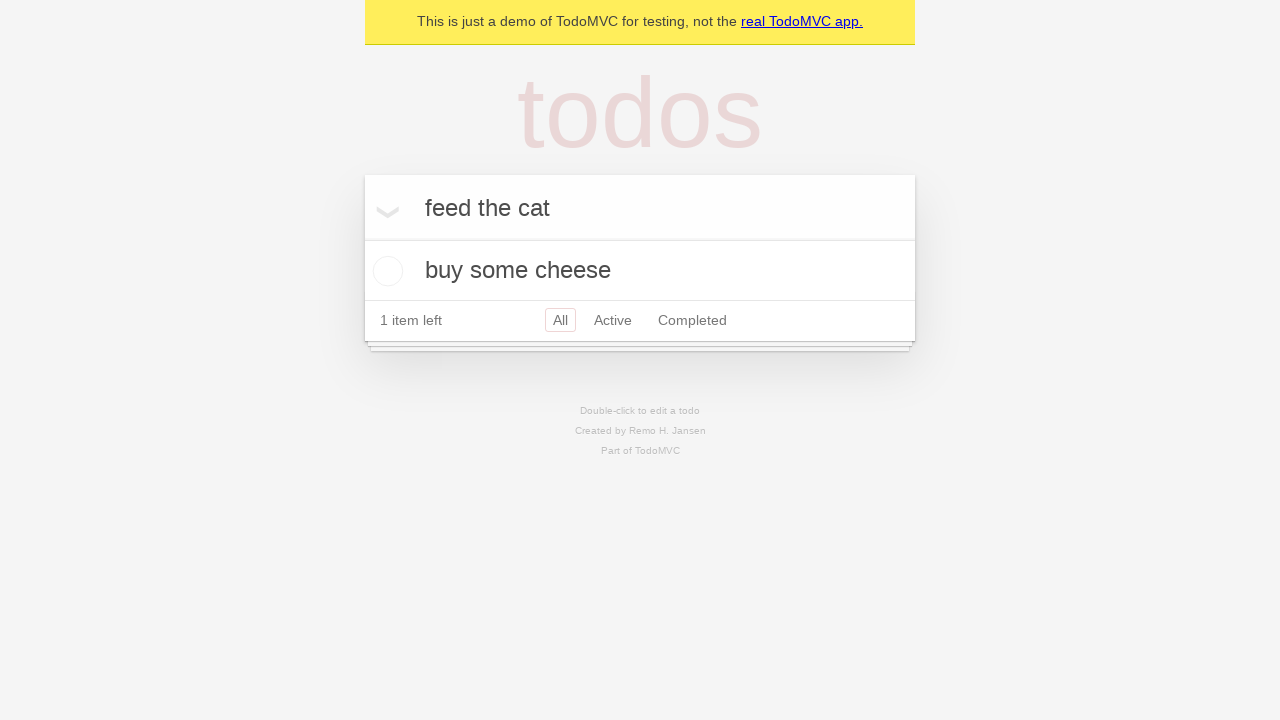

Pressed Enter to add second todo item on internal:attr=[placeholder="What needs to be done?"i]
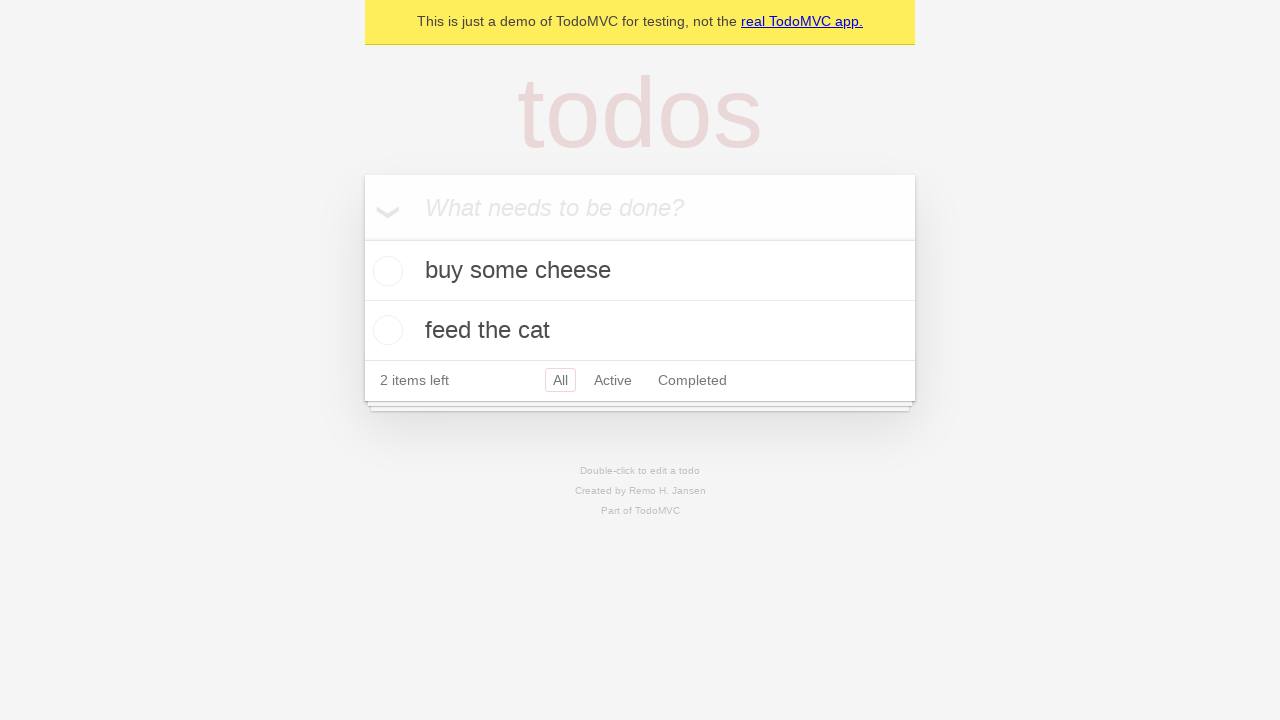

Todo counter updated to show 2 items
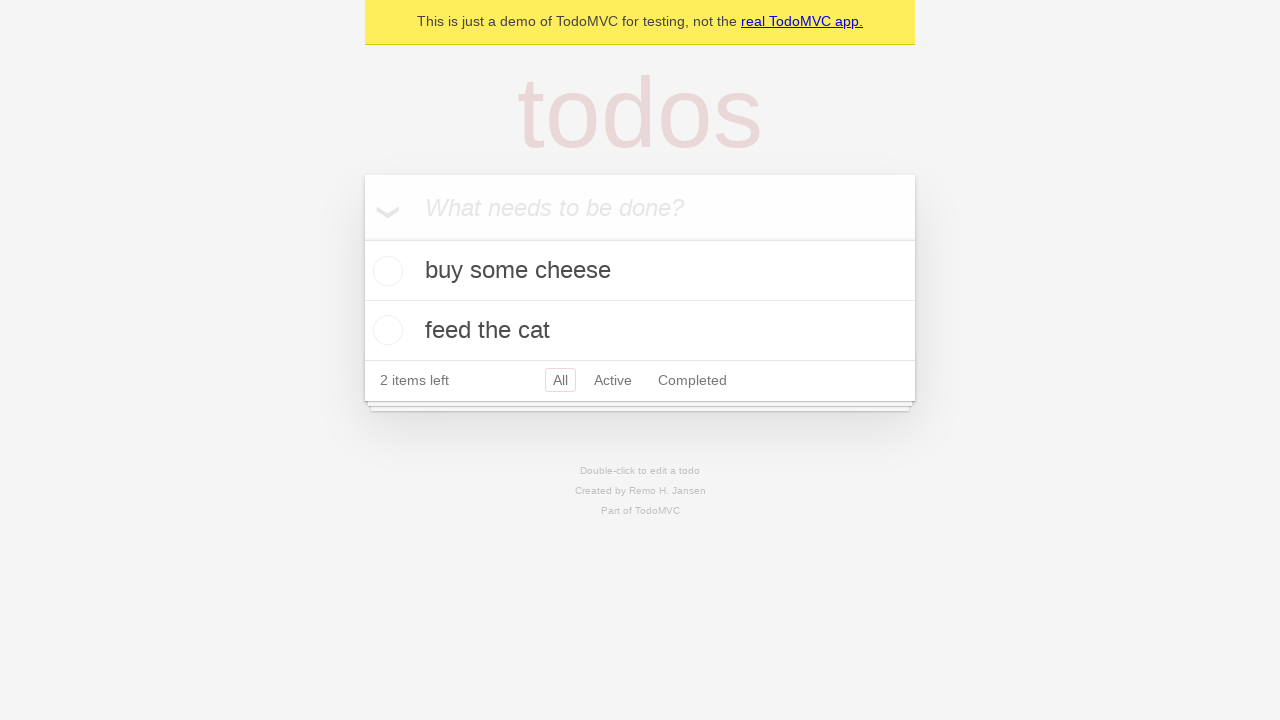

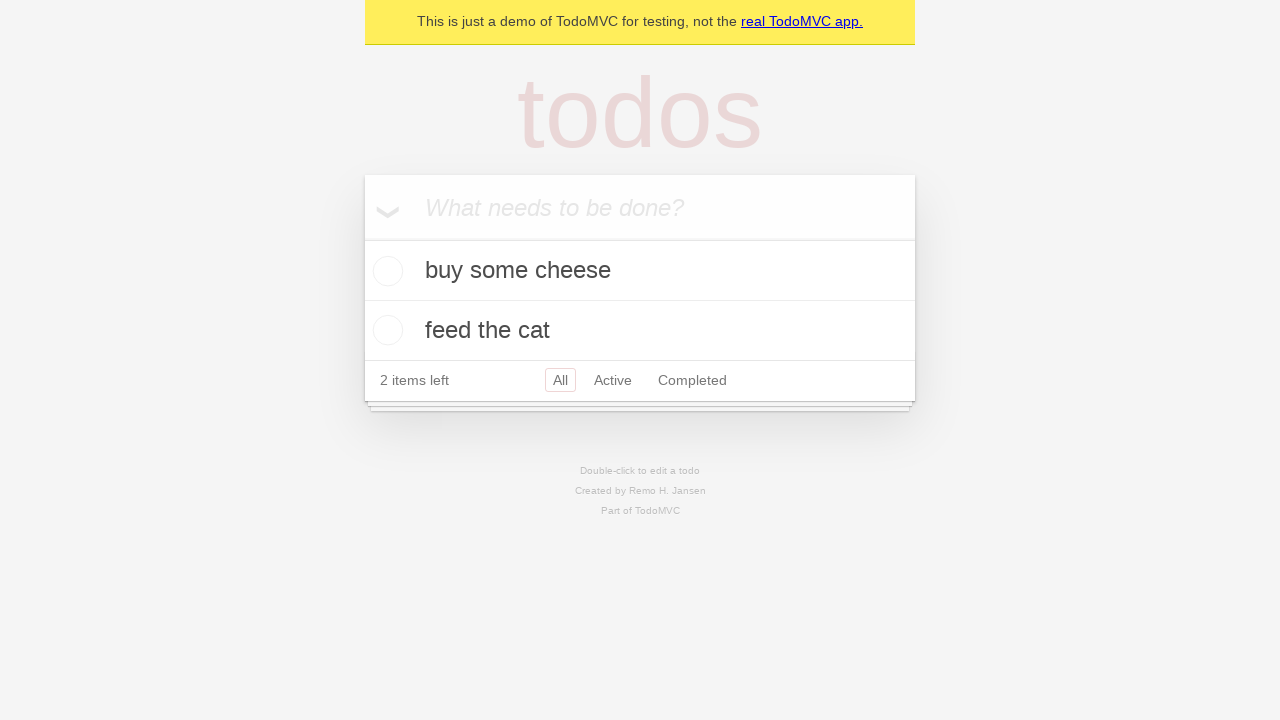